Tests browser window handling by clicking a link that opens a new window, then switches between windows to verify the new window content

Starting URL: https://the-internet.herokuapp.com/windows

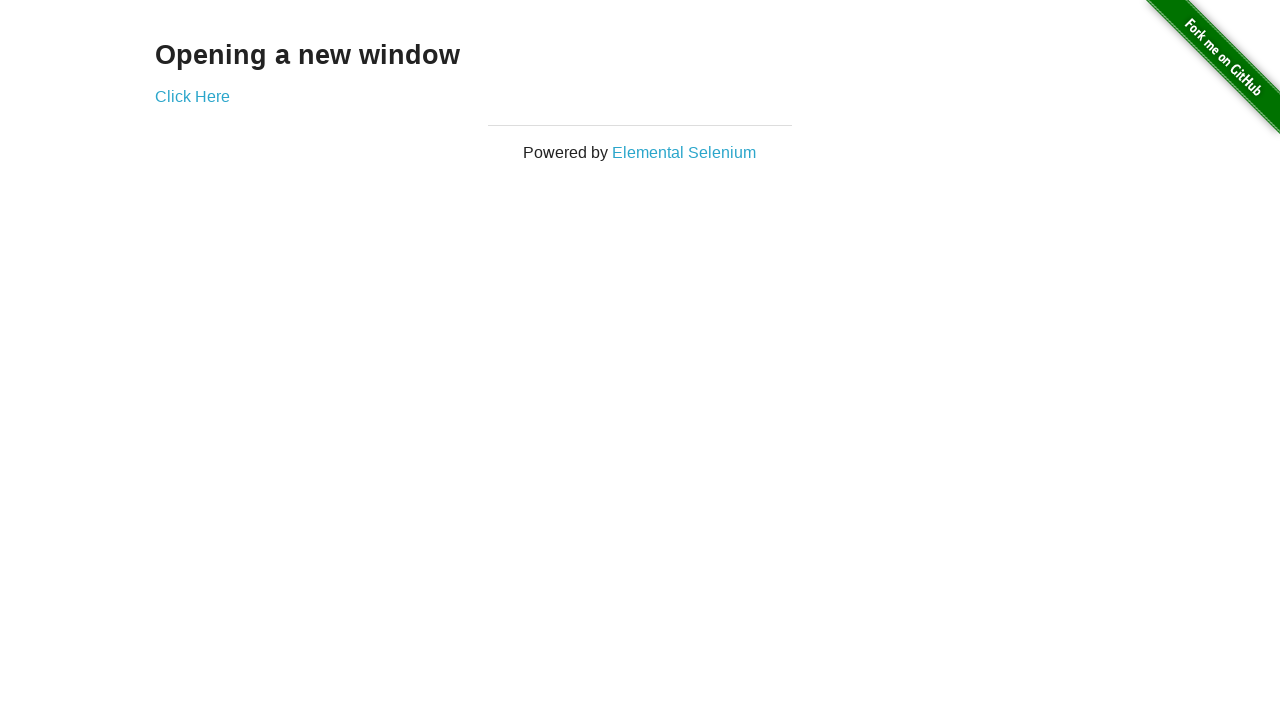

Clicked 'Click Here' link to open new window at (192, 96) on xpath=//a[text()='Click Here']
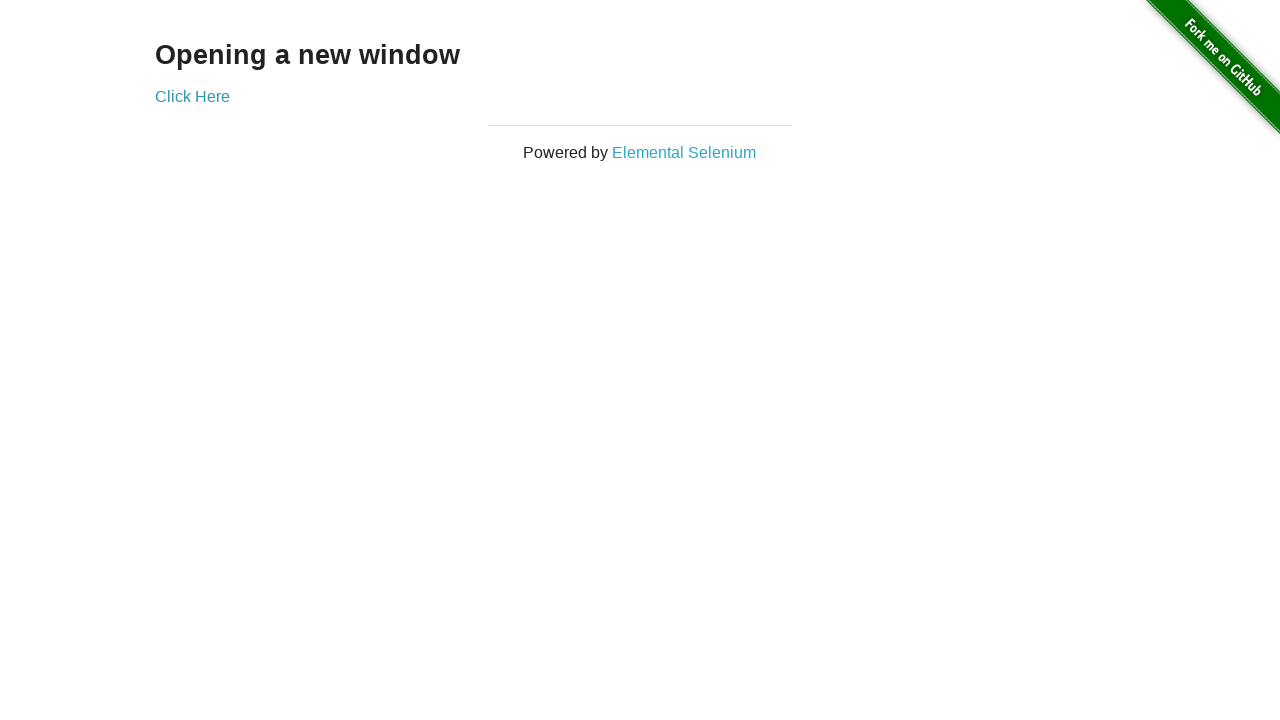

Captured new window page object
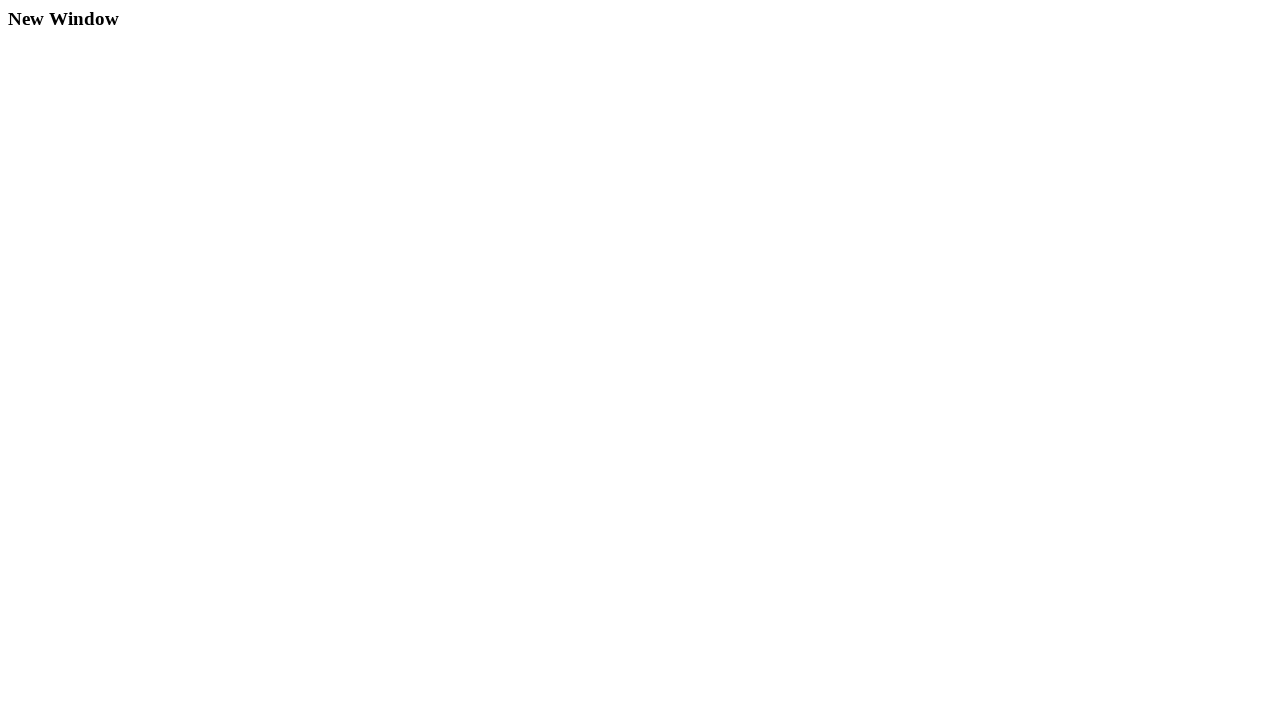

New window finished loading
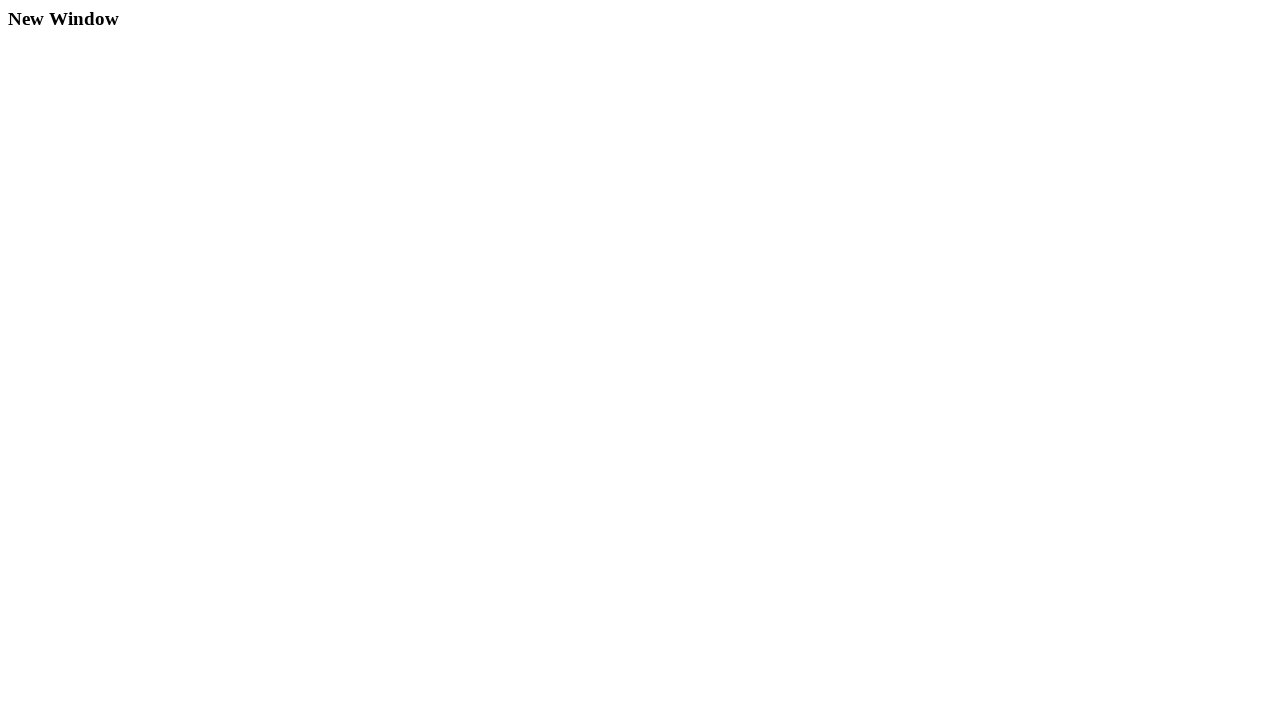

Verified new window contains 'New Window' text
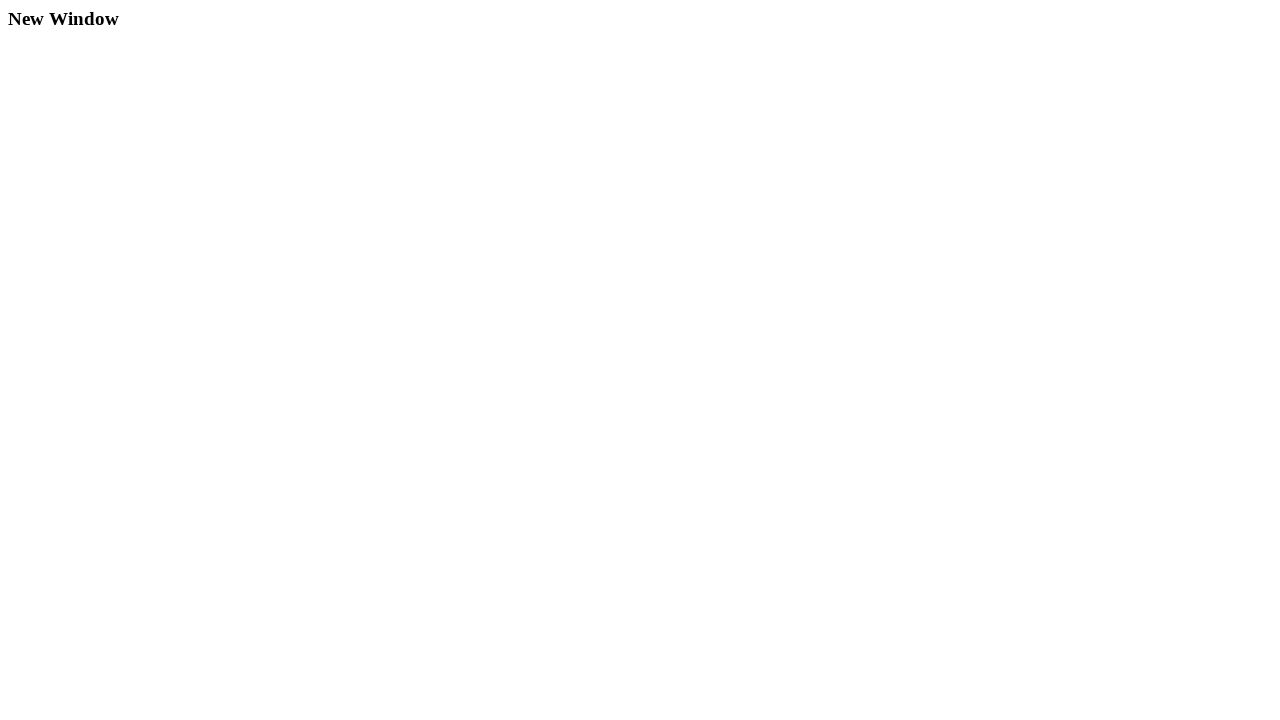

Switched back to original window
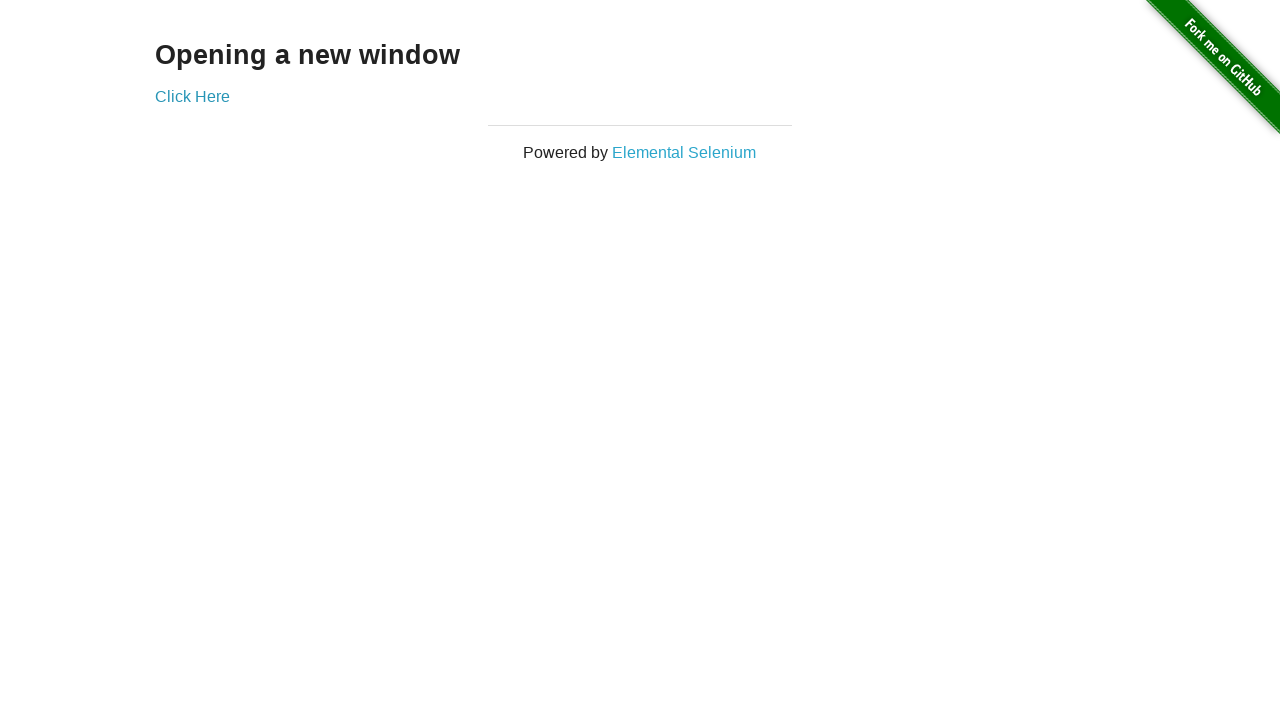

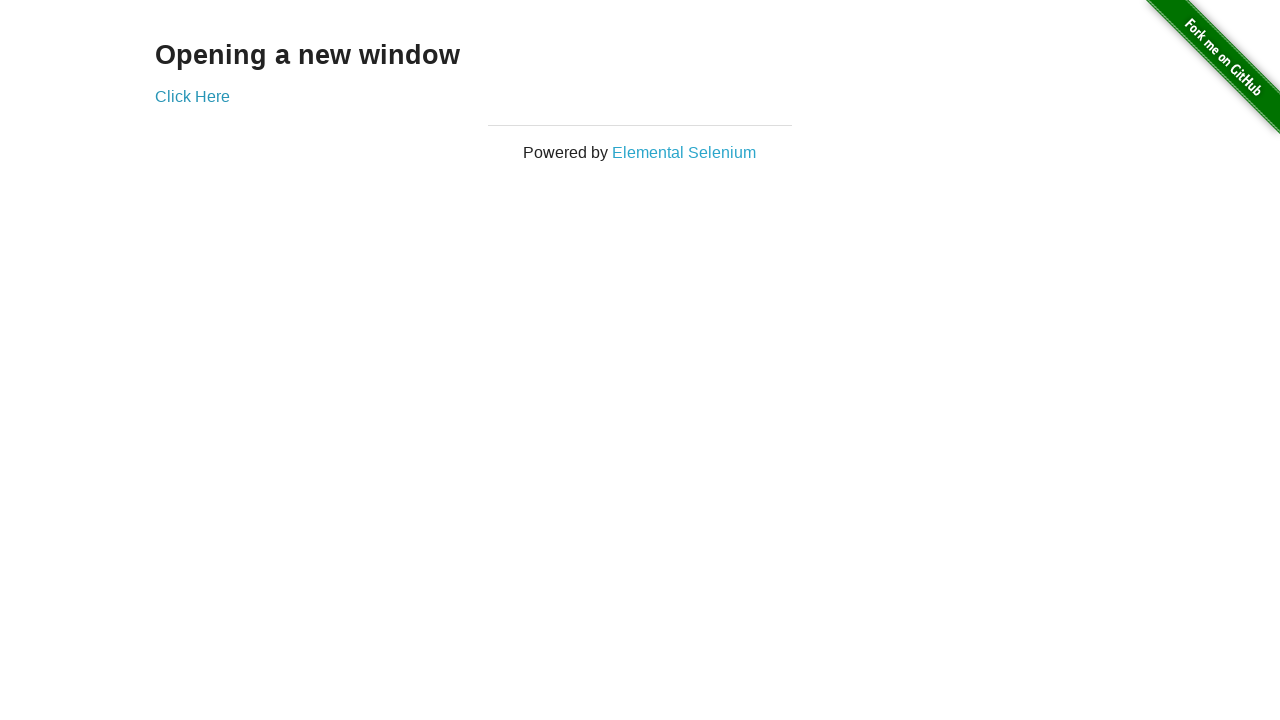